Navigates to the DemoQA website and verifies the page loads successfully by maximizing the window and waiting for content.

Starting URL: https://demoqa.com

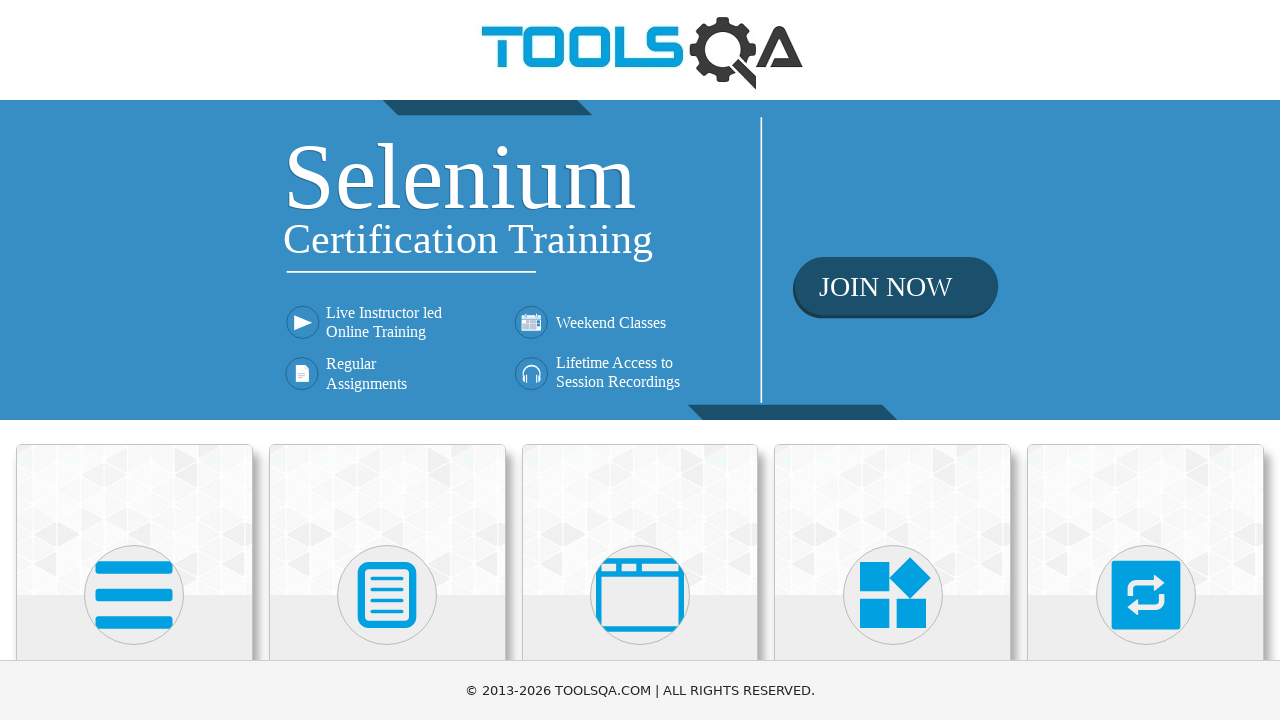

Maximized viewport to 1920x1080
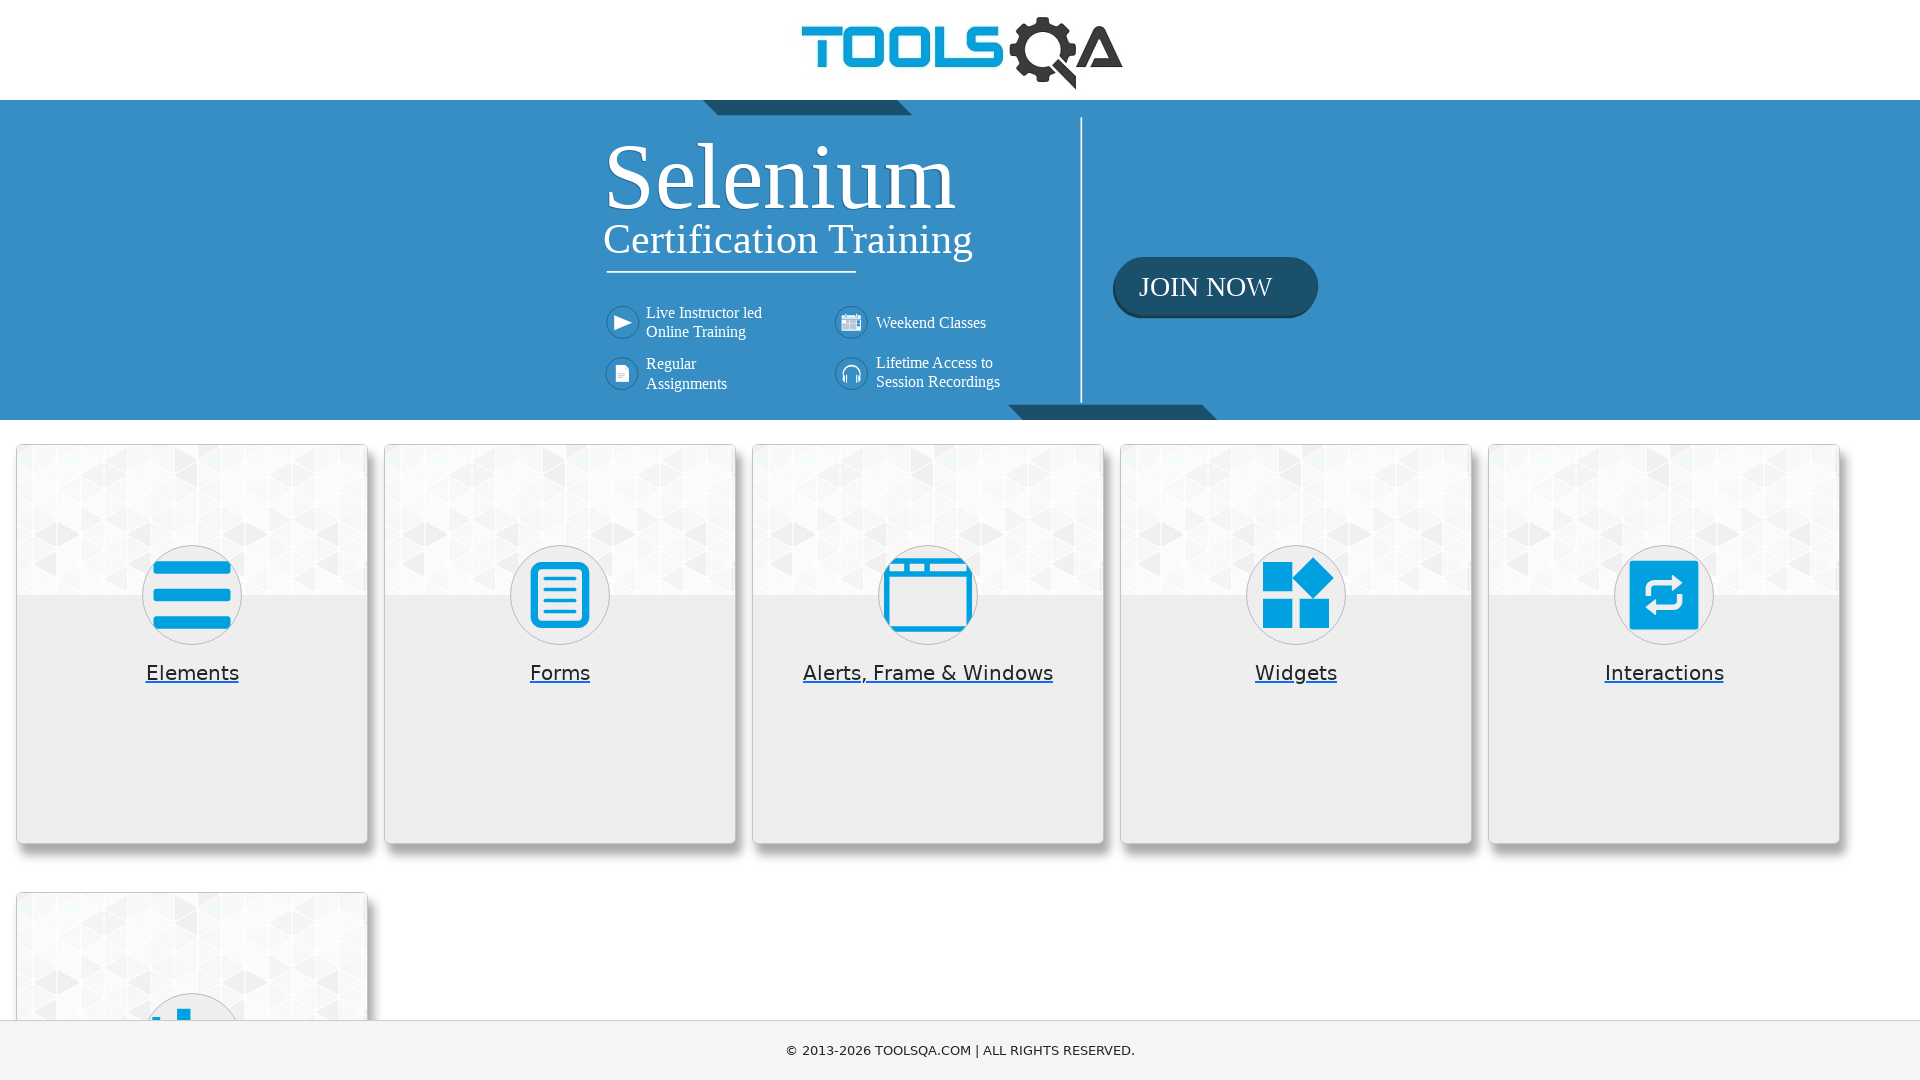

Page fully loaded with networkidle state confirmed
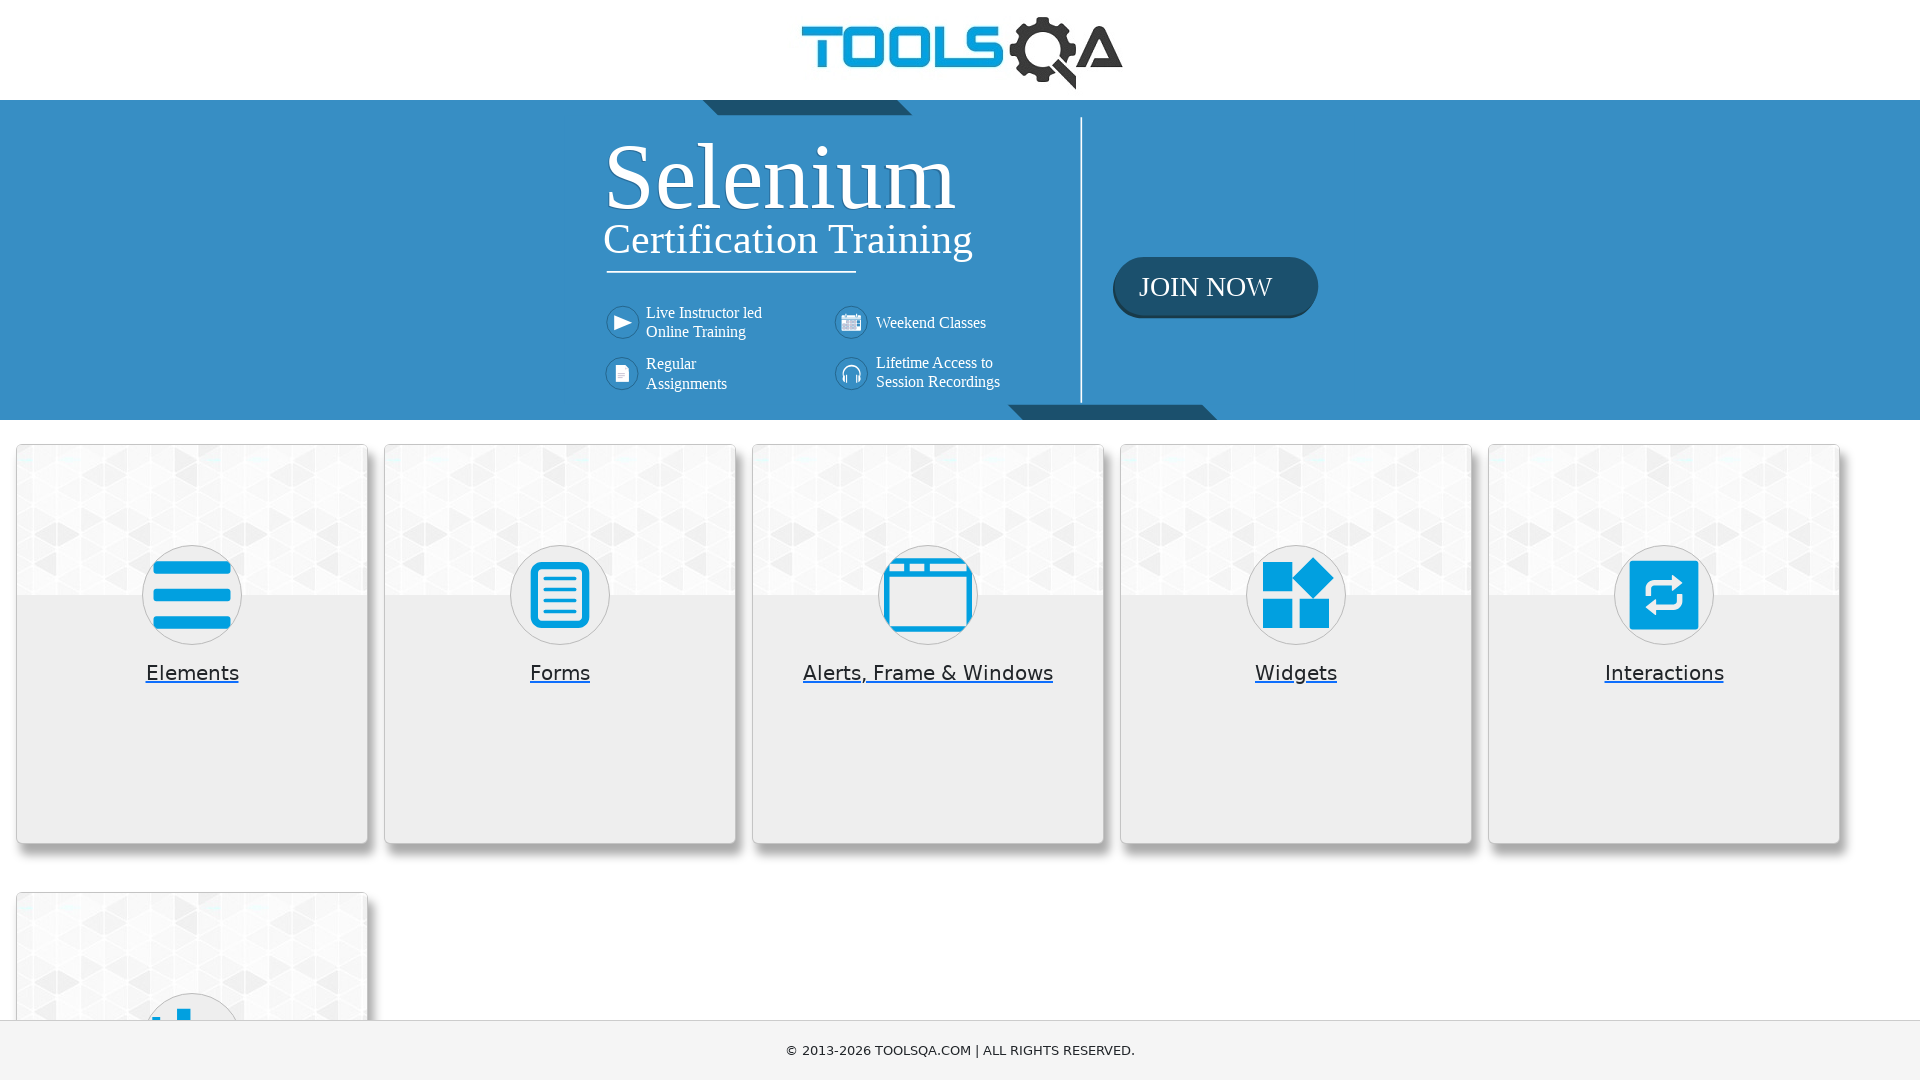

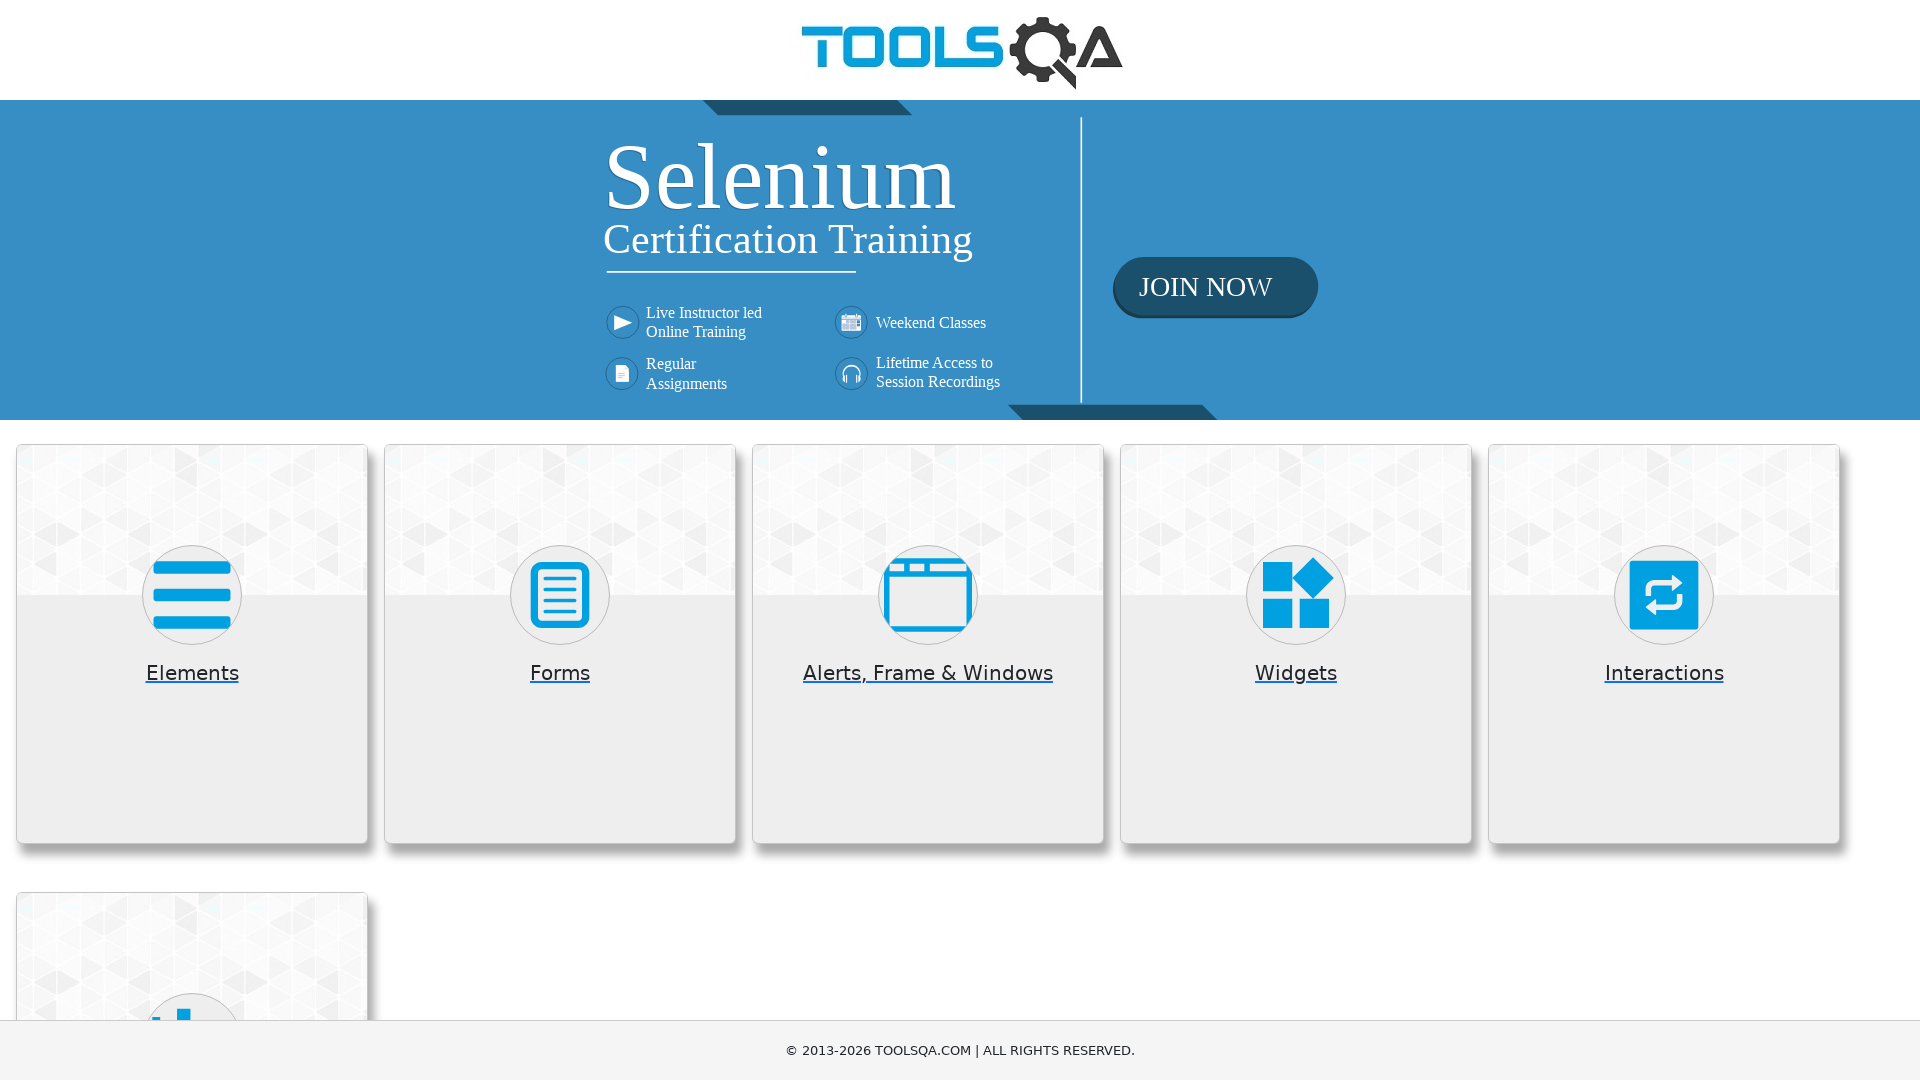